Tests JavaScript prompt dialog by clicking a button, entering text in the prompt, accepting it, and verifying the response message

Starting URL: https://popageorgianvictor.github.io/PUBLISHED-WEBPAGES/alert_confirm_prompt

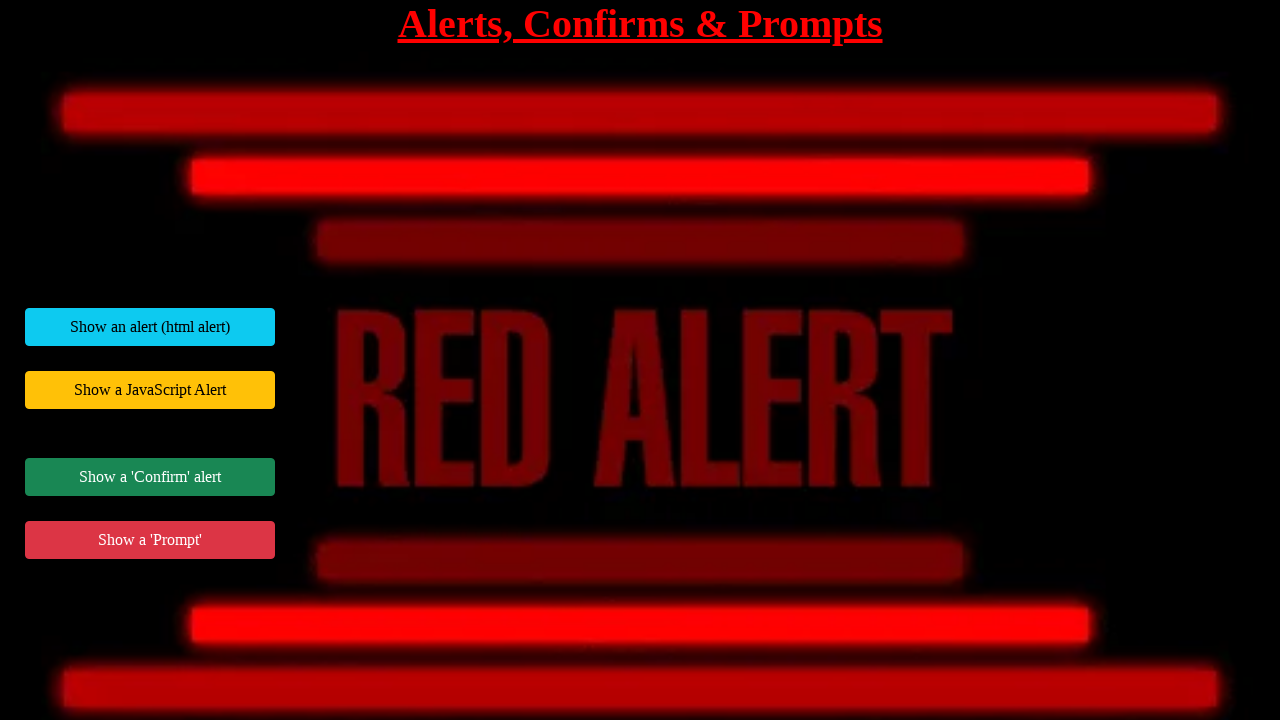

Set up dialog handler to accept prompt with text 'test'
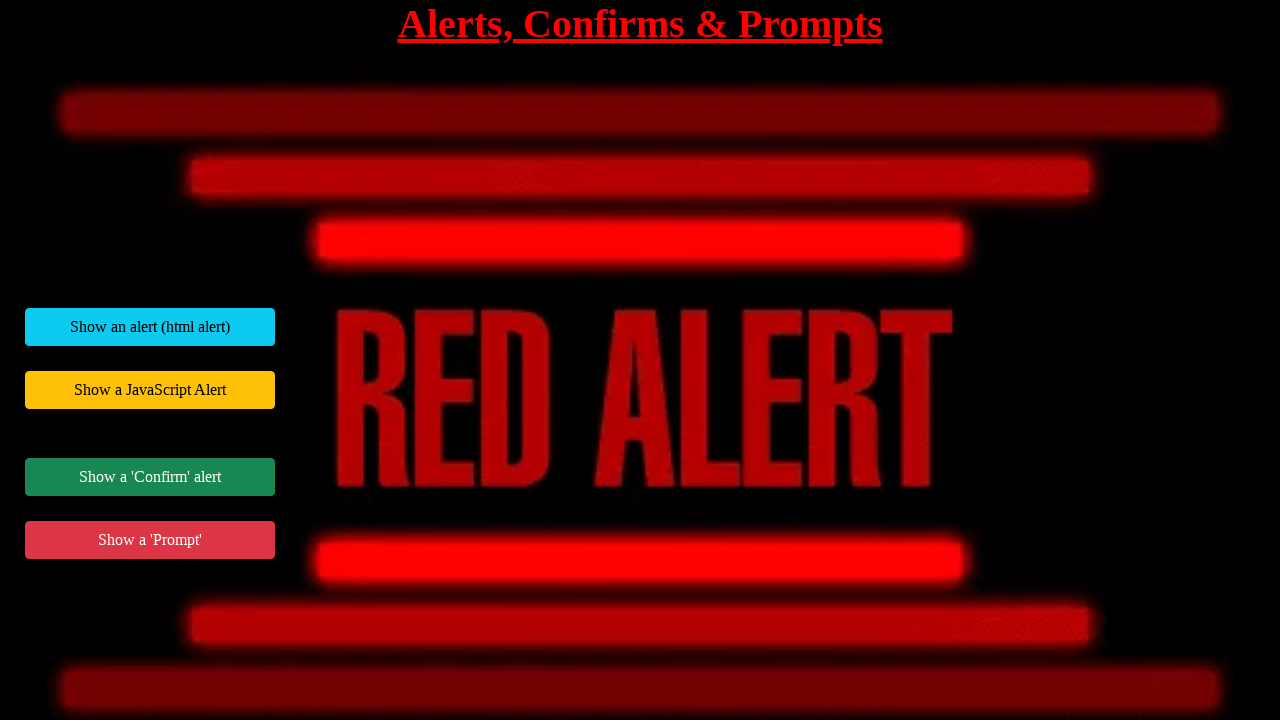

Clicked button to trigger JavaScript prompt dialog at (150, 540) on #jsPromptExample button
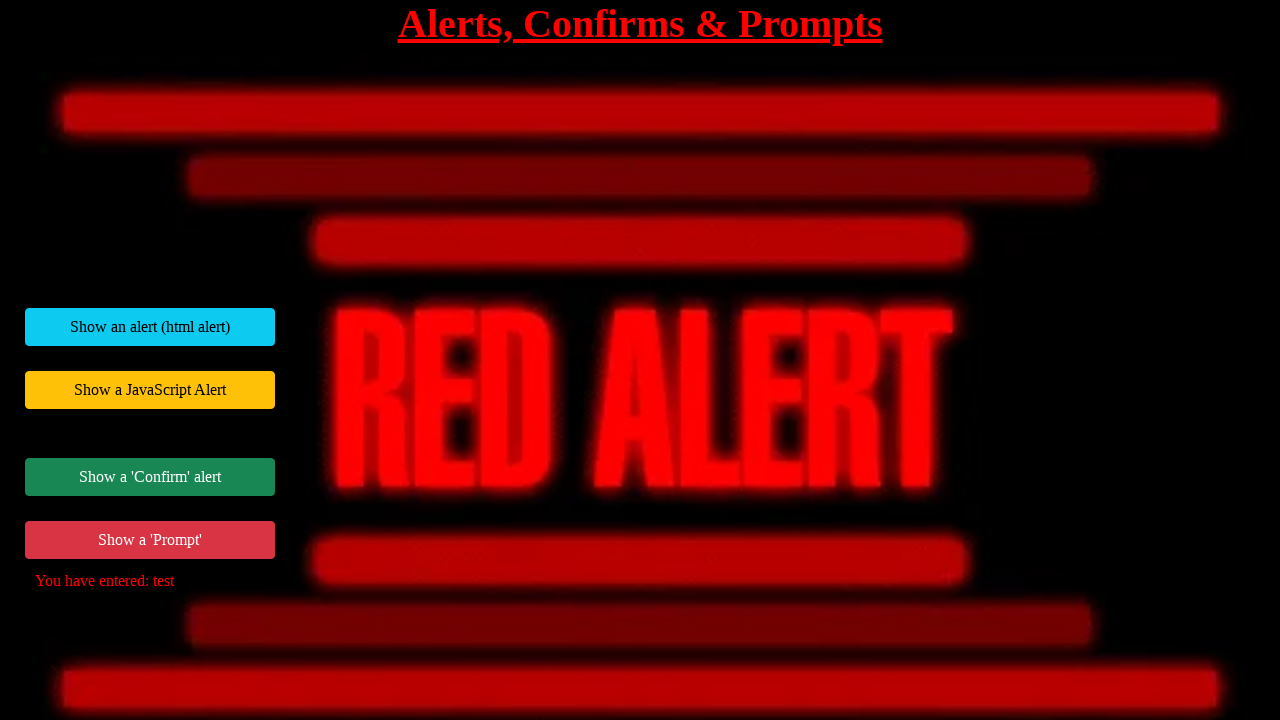

Waited for response message element to appear
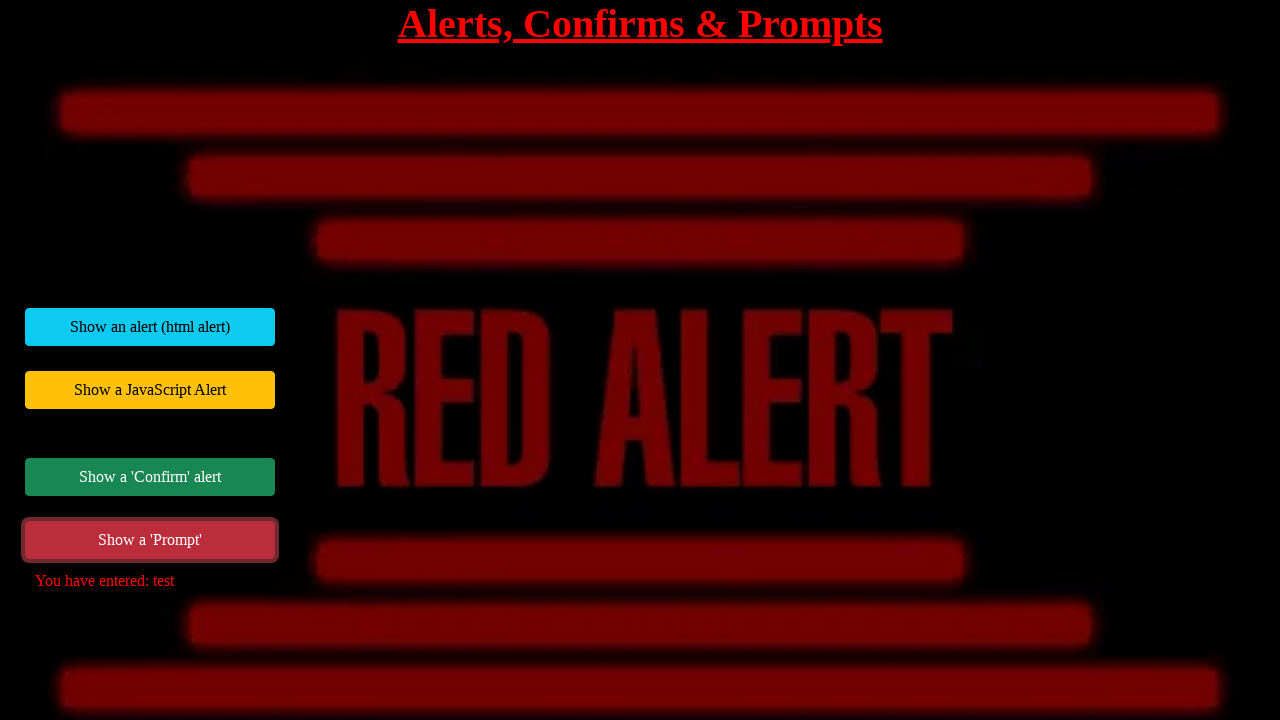

Retrieved response message text content
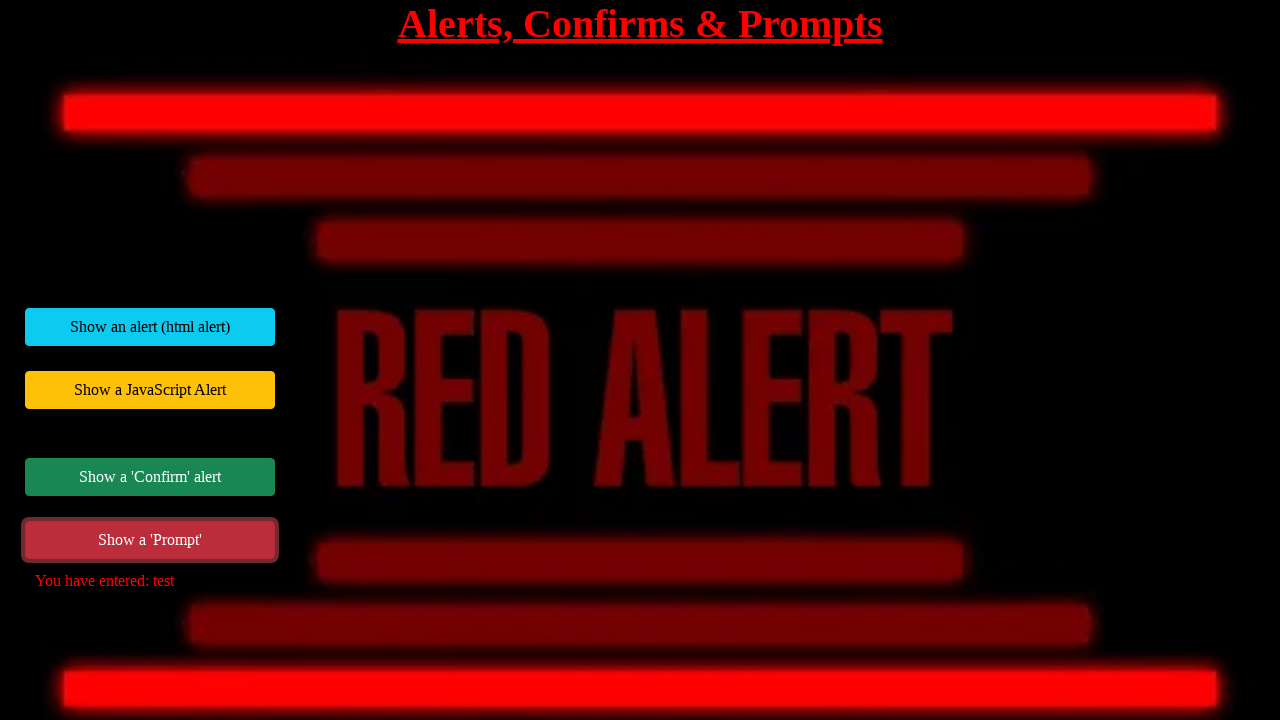

Verified response message matches expected text 'You have entered: test'
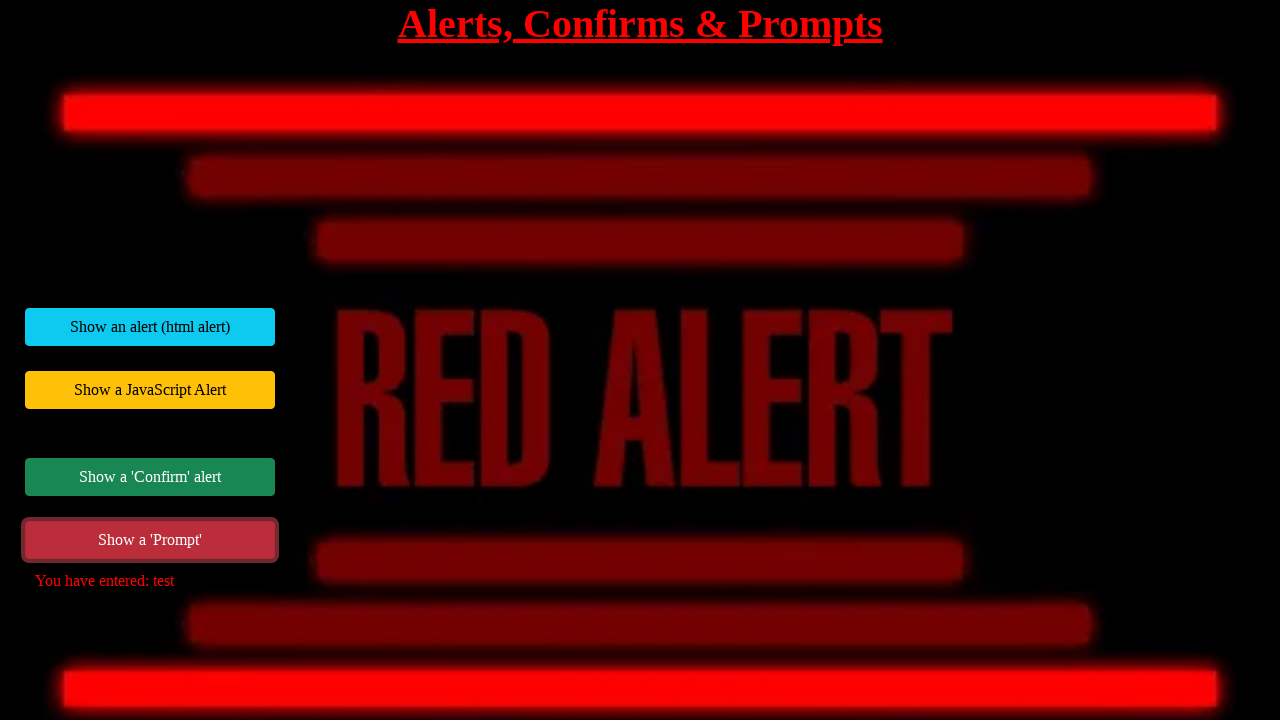

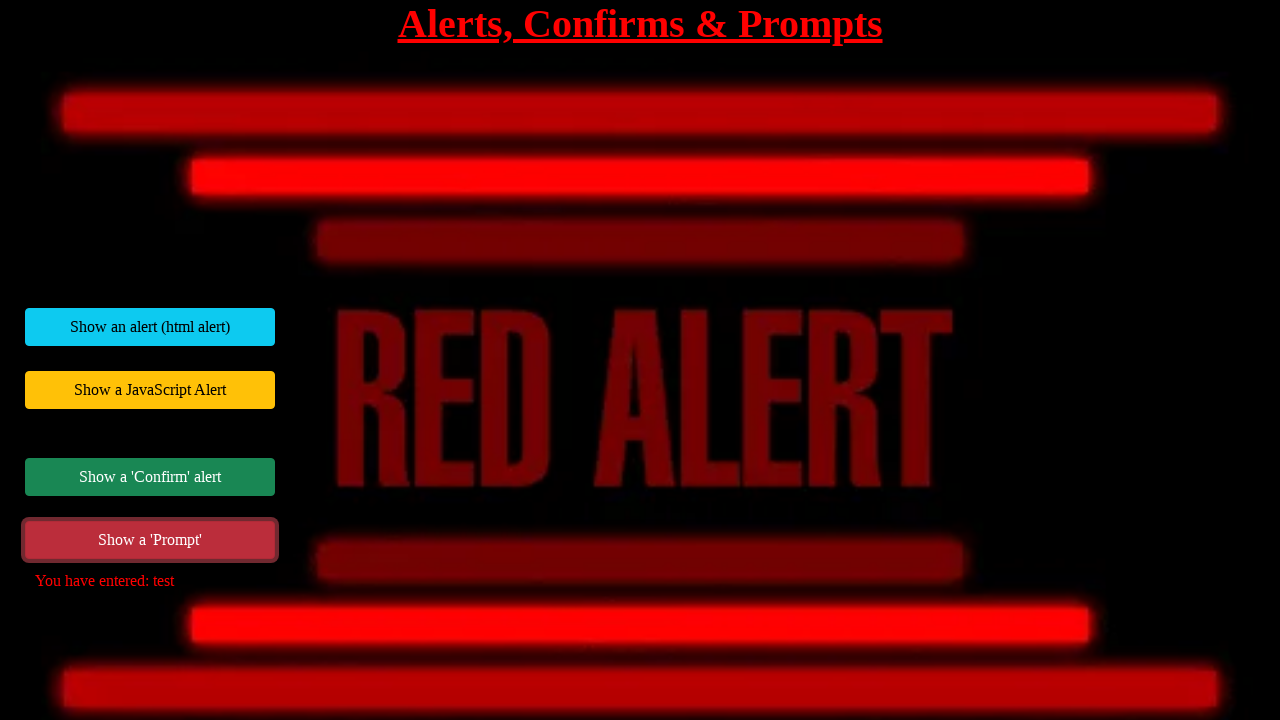